Tests a comprehensive HTML form by filling username, password, textarea comments, selecting checkboxes, radio buttons, multi-select values, dropdown, and submitting the form.

Starting URL: https://testpages.herokuapp.com/styled/basic-html-form-test.html

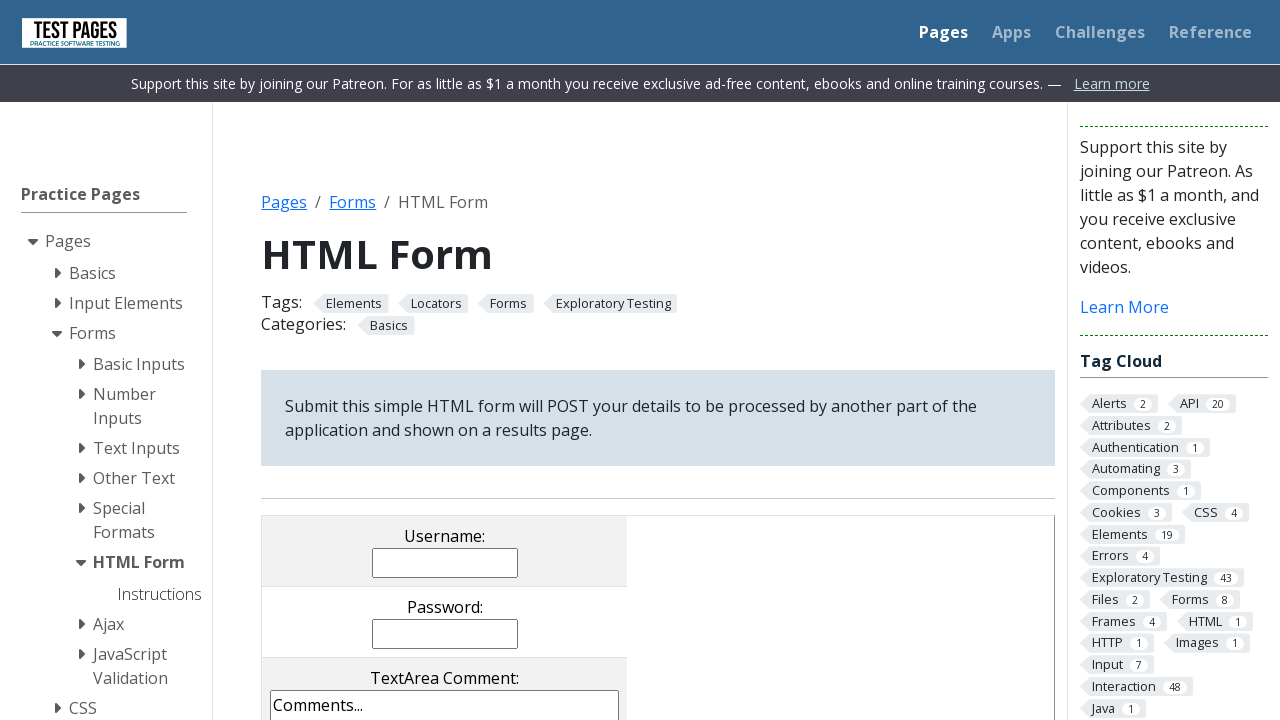

Clicked on username input field at (445, 562) on xpath=//input[@name='username']
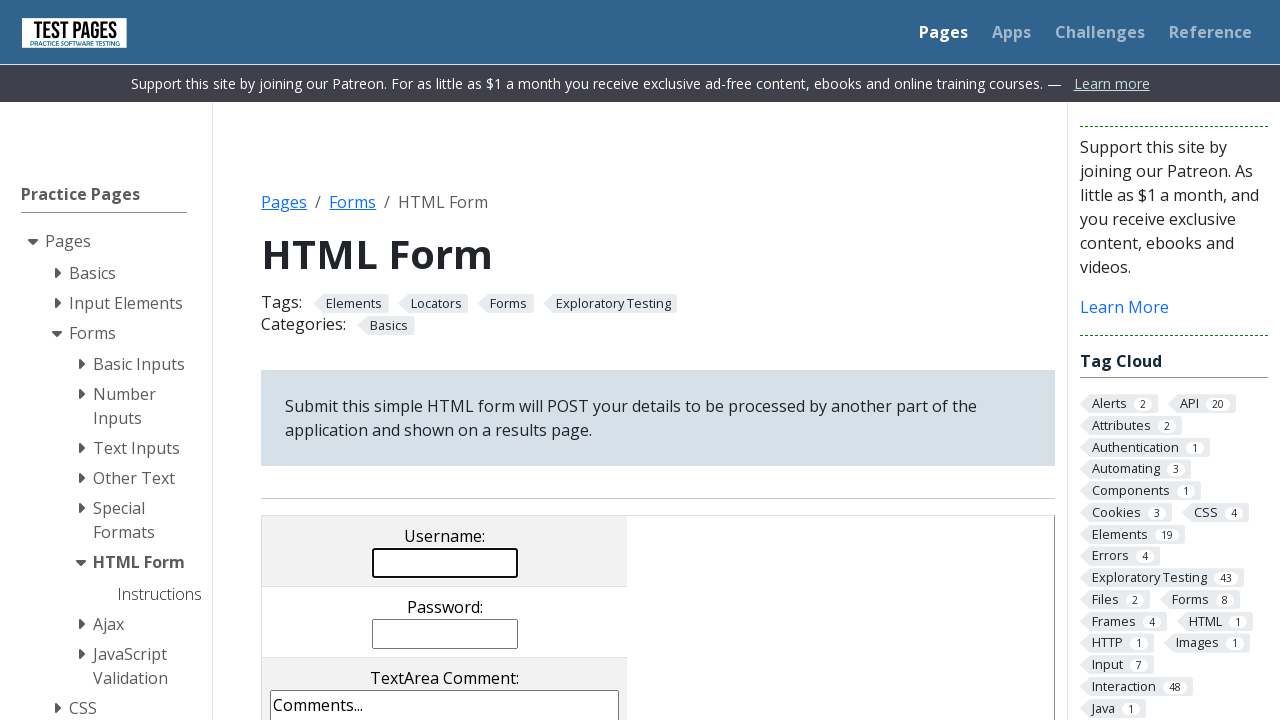

Filled username field with 'eliz.TestUser' on //input[@name='username']
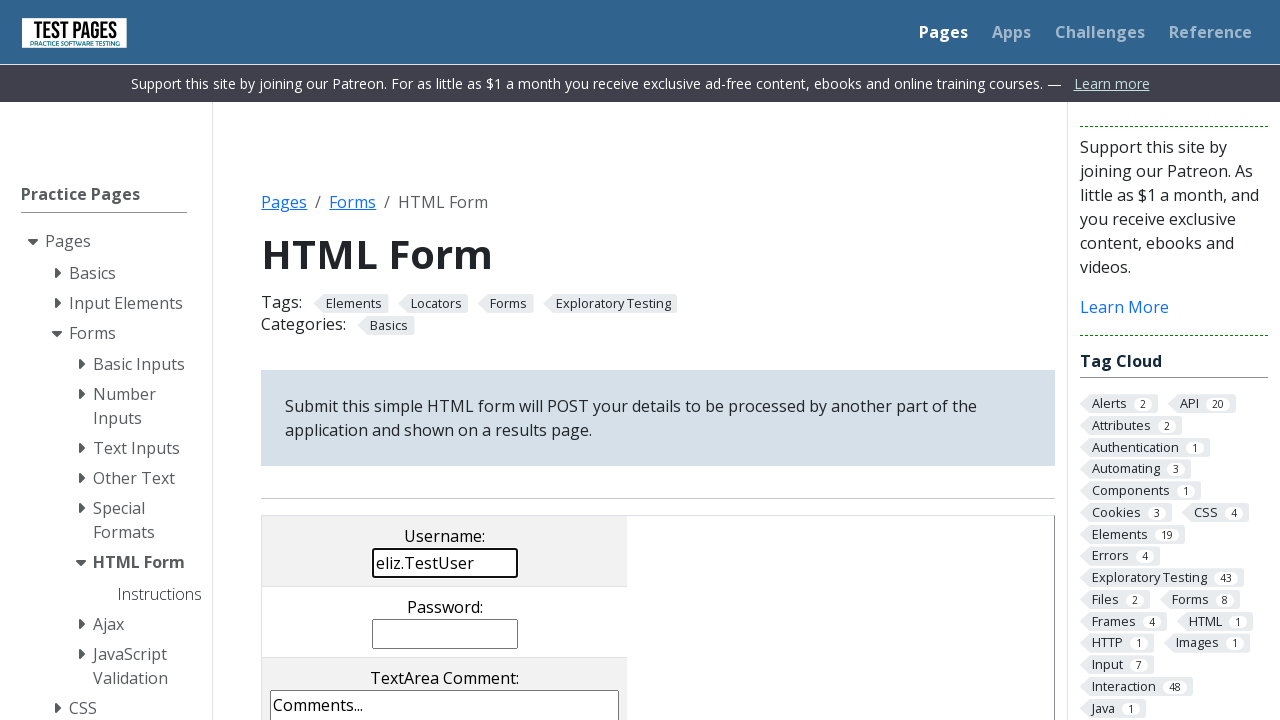

Clicked on password input field at (445, 634) on input[name='password']
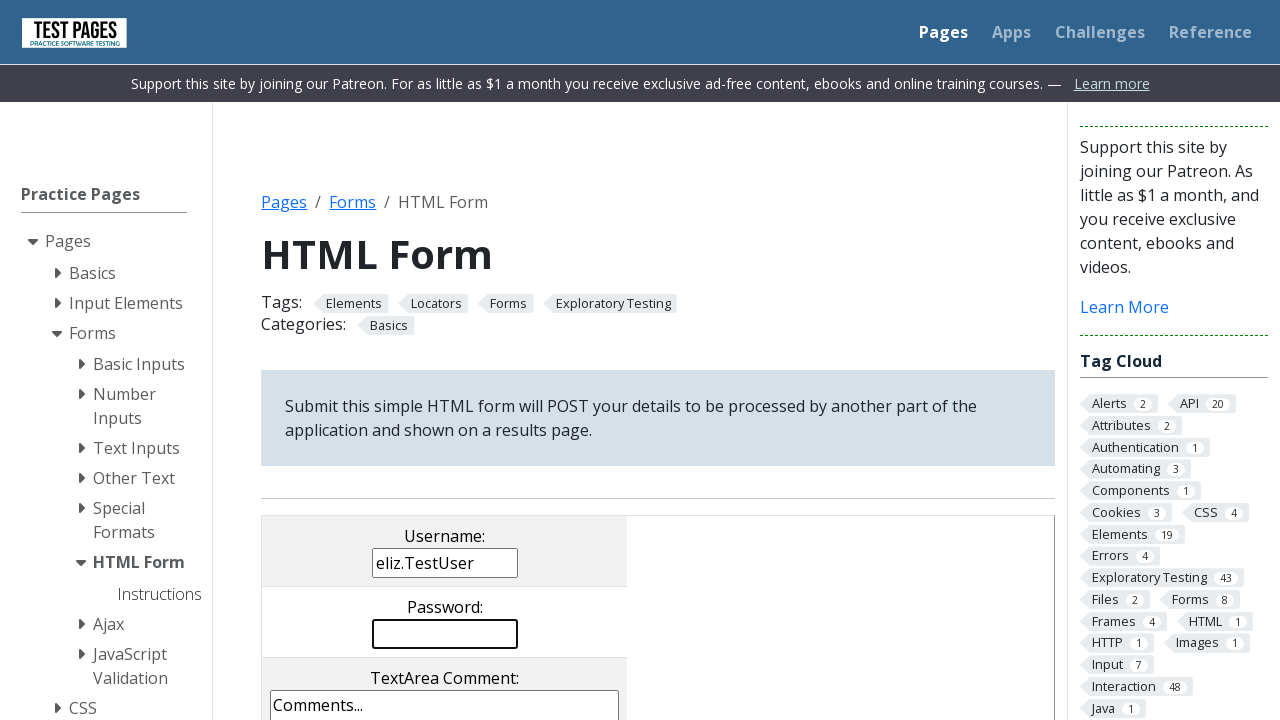

Filled password field with 'testPassword123' on input[name='password']
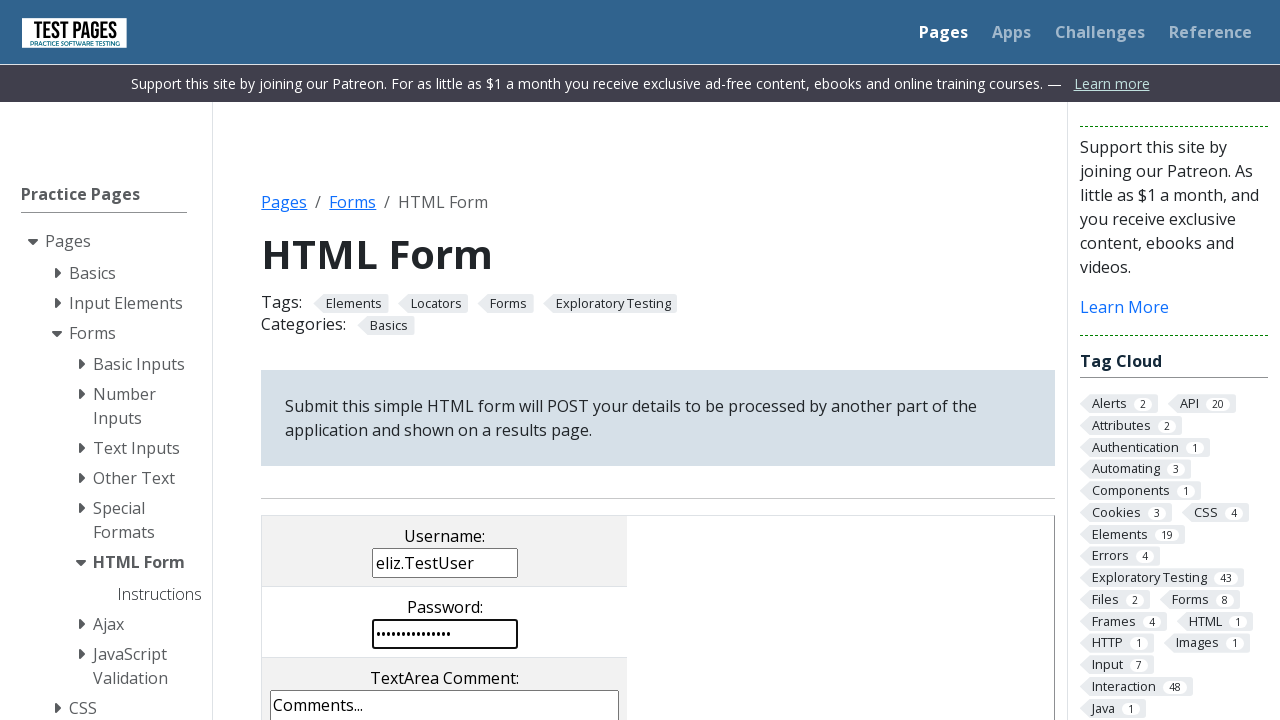

Clicked on comments textarea field at (445, 646) on textarea[name='comments']
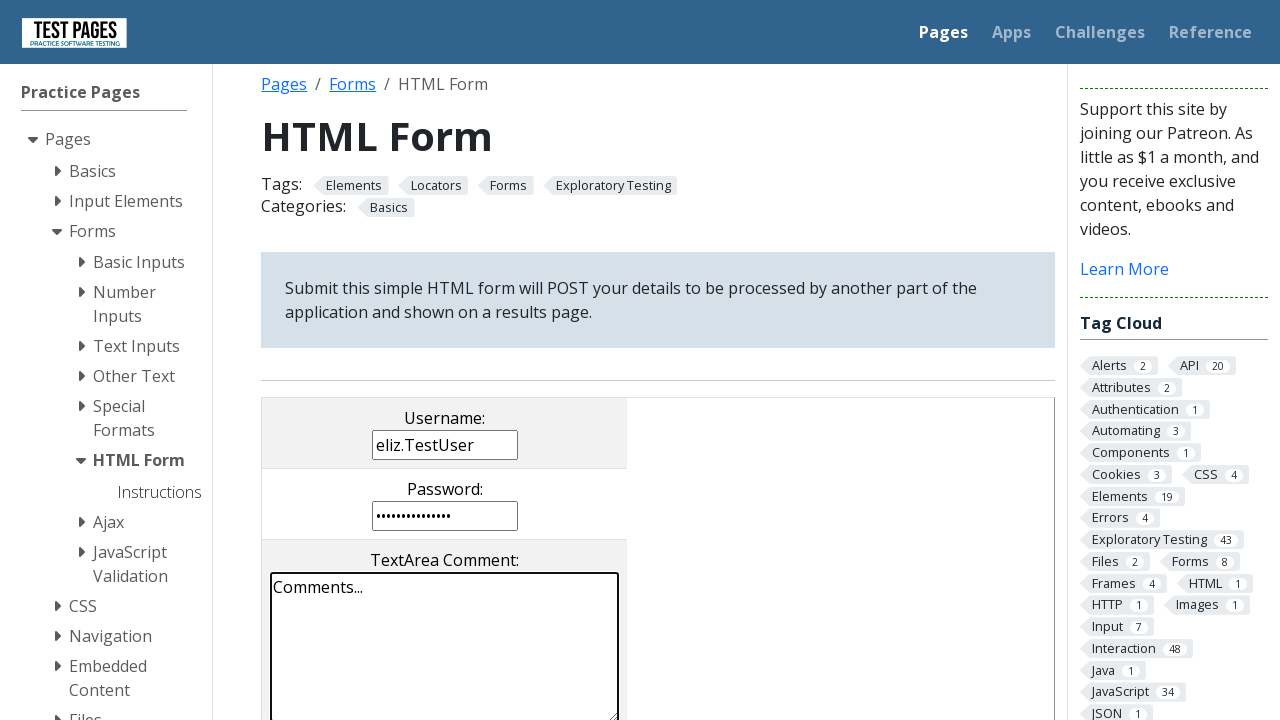

Filled comments field with test comment on textarea[name='comments']
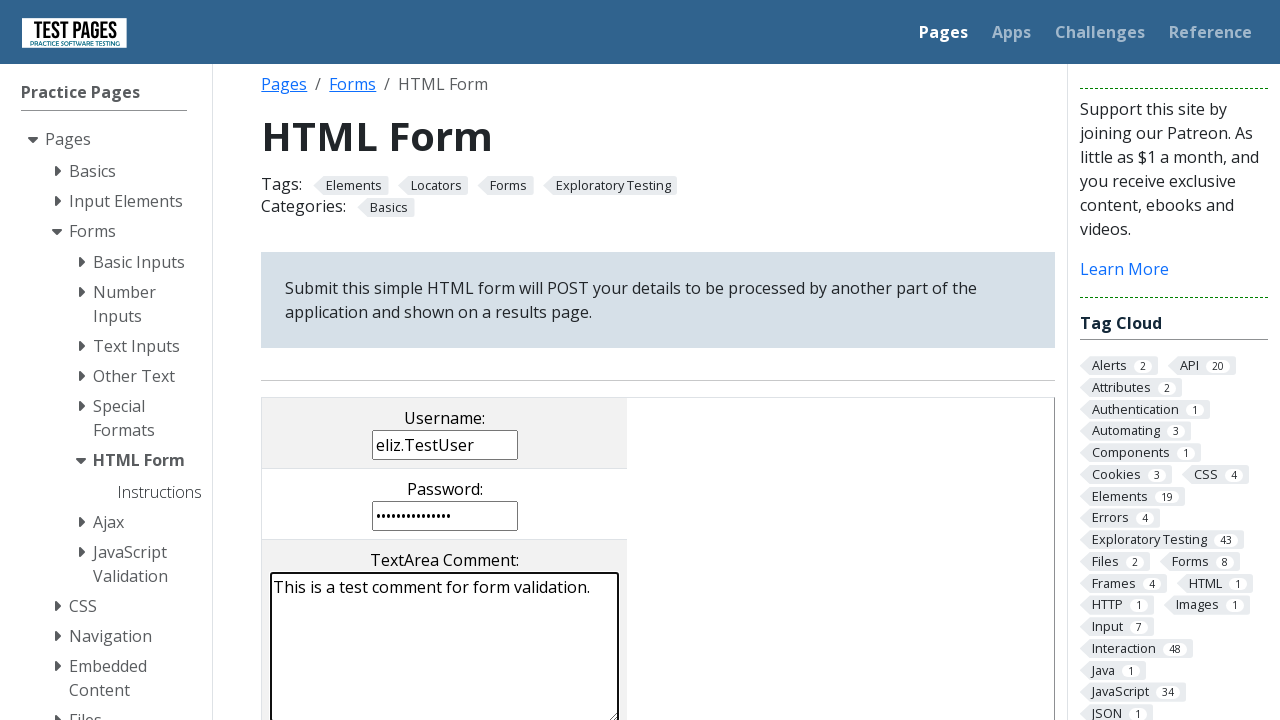

Clicked on checkbox 1 at (299, 360) on input[name='checkboxes[]'] >> nth=0
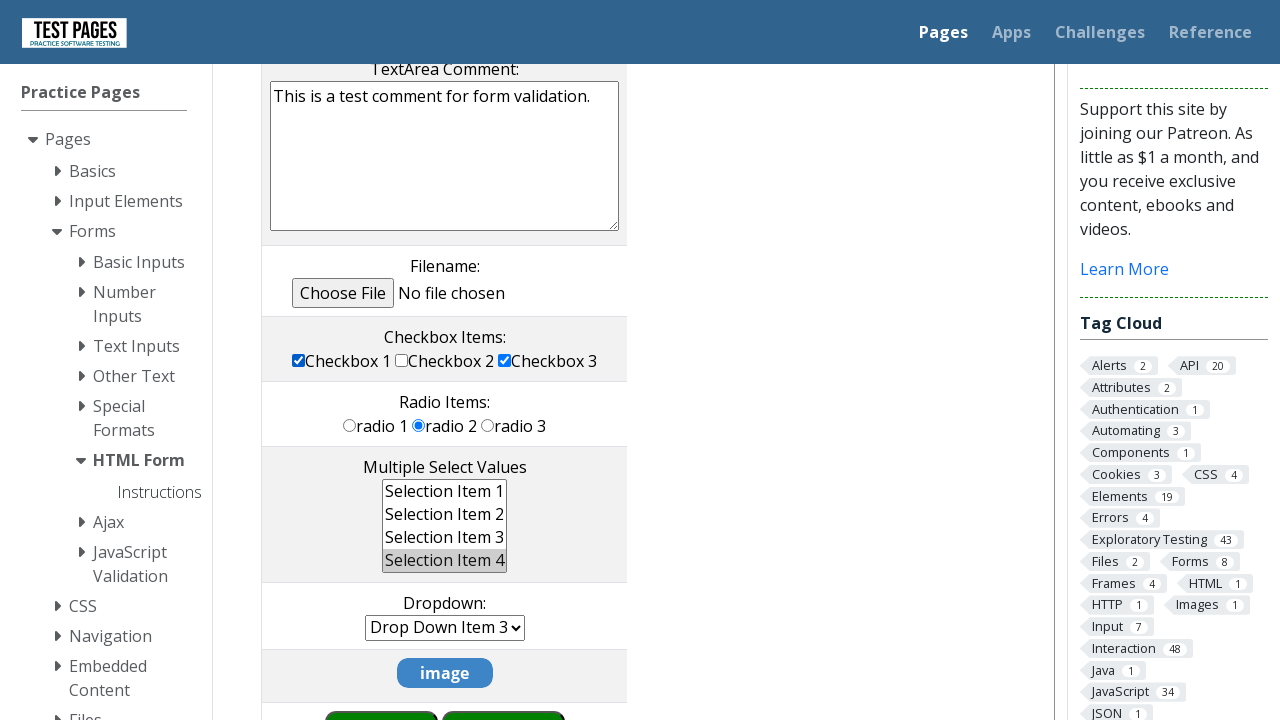

Clicked on checkbox 3 at (505, 360) on input[name='checkboxes[]'] >> nth=2
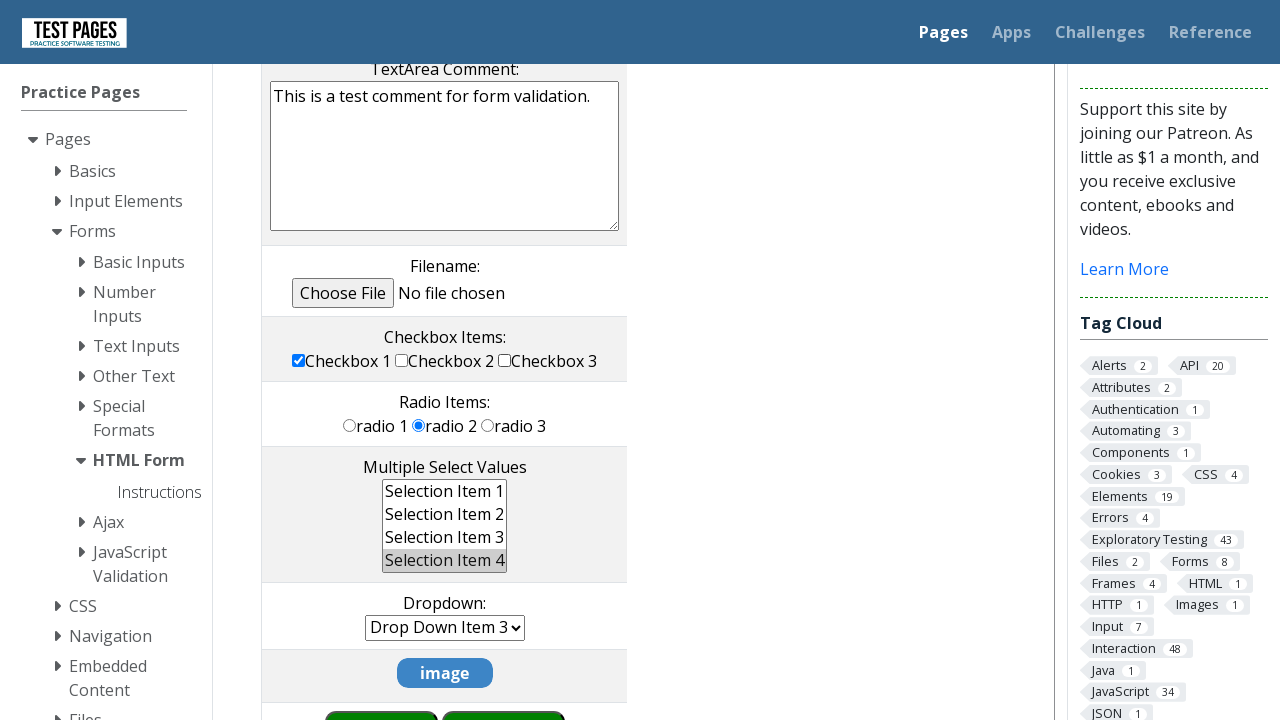

Selected radio button option 3 at (488, 425) on input[name='radioval'] >> nth=2
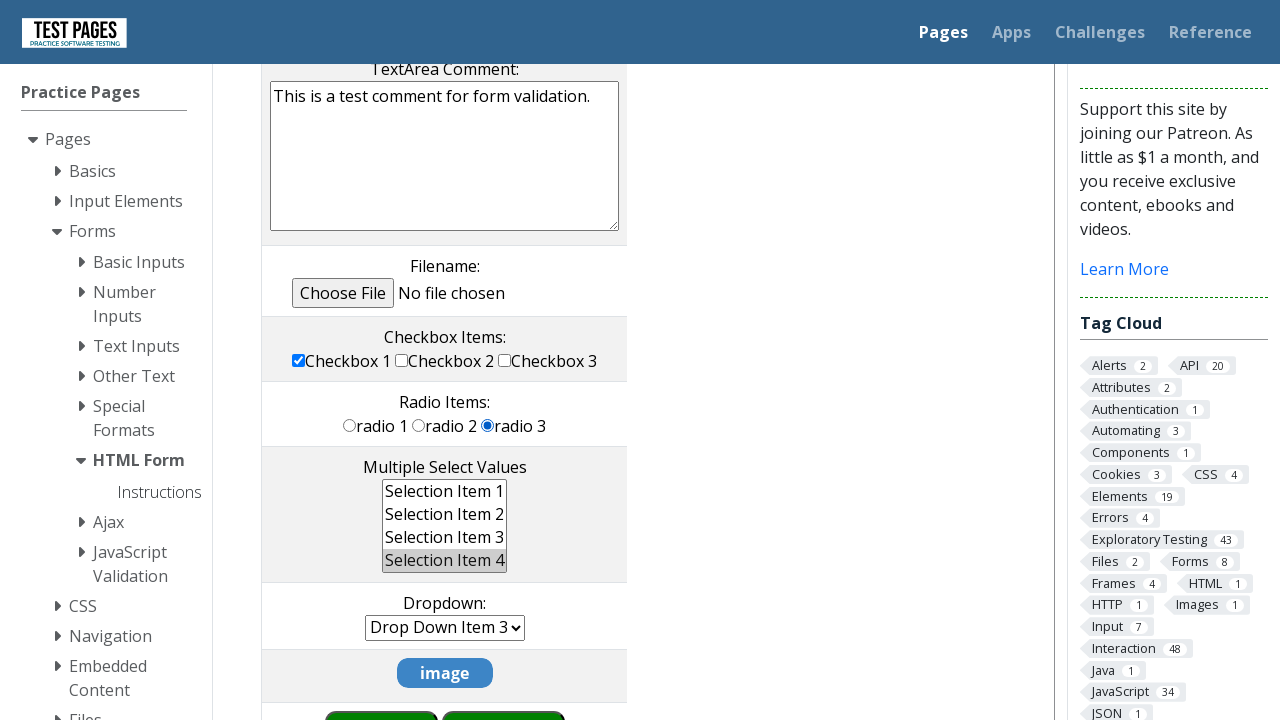

Selected multiple values 'ms1' and 'ms4' from multi-select dropdown on select[name='multipleselect[]']
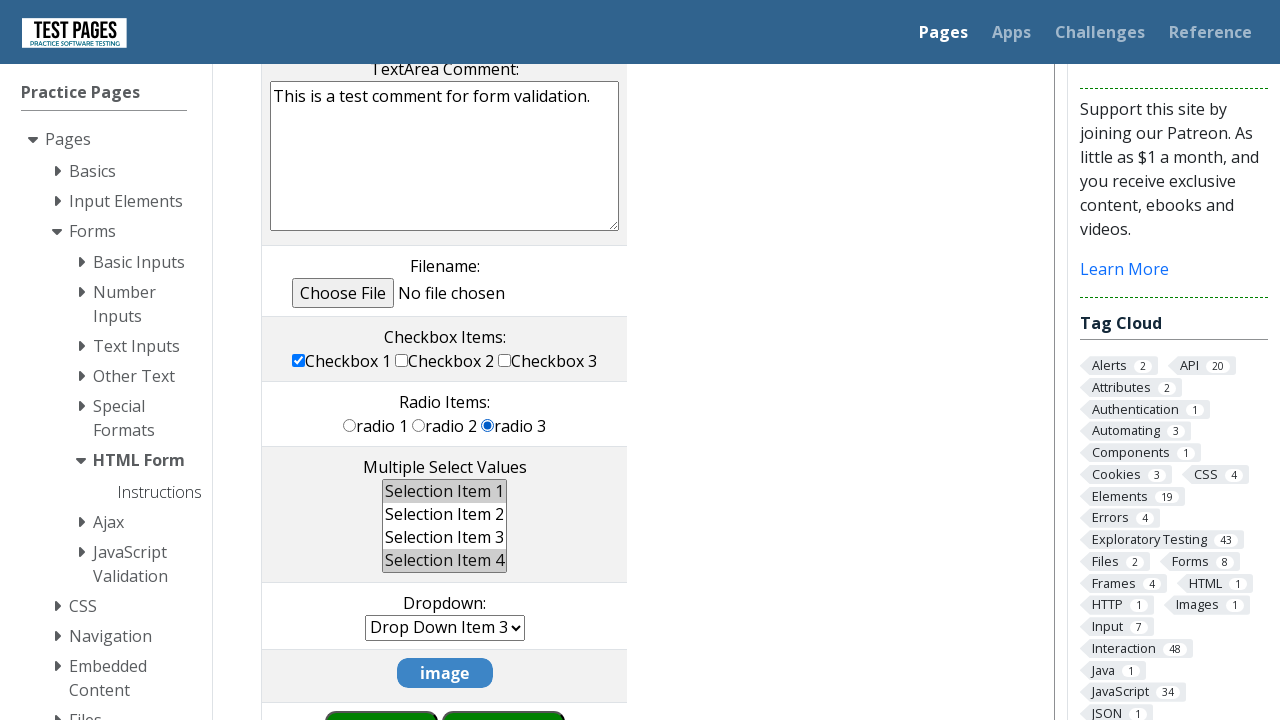

Selected item at index 5 from dropdown on select[name='dropdown']
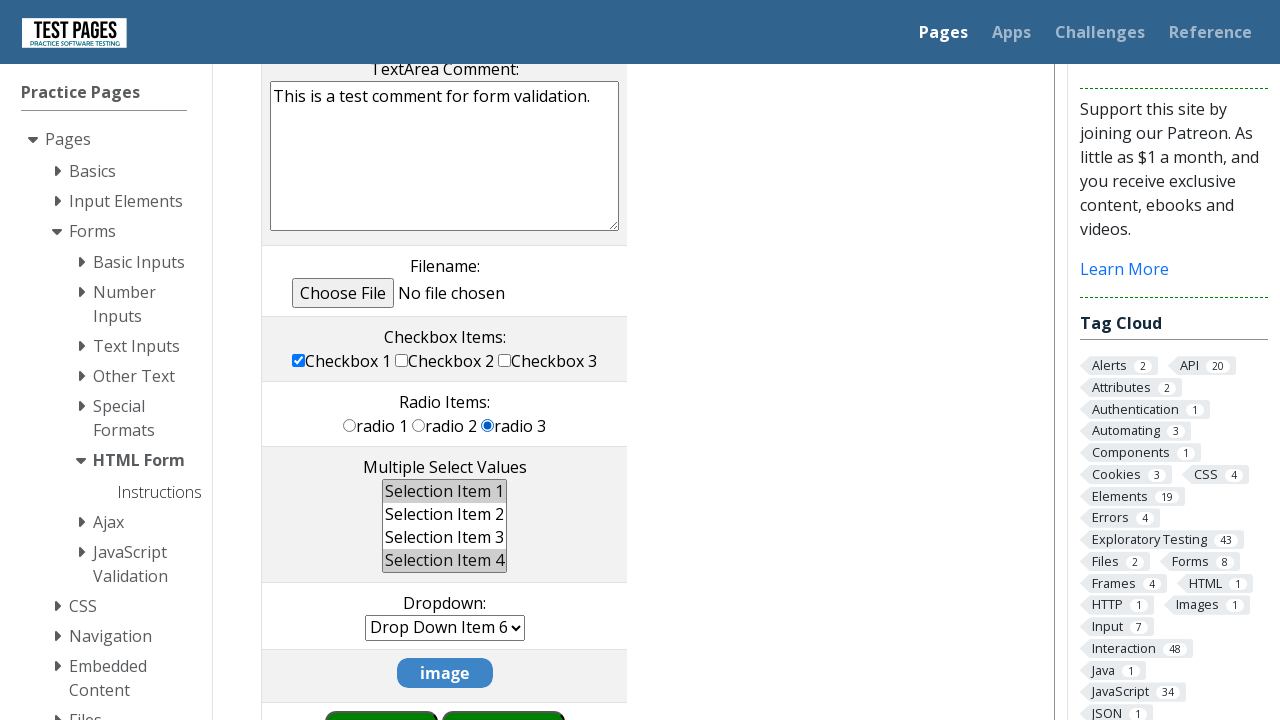

Scrolled submit button into view
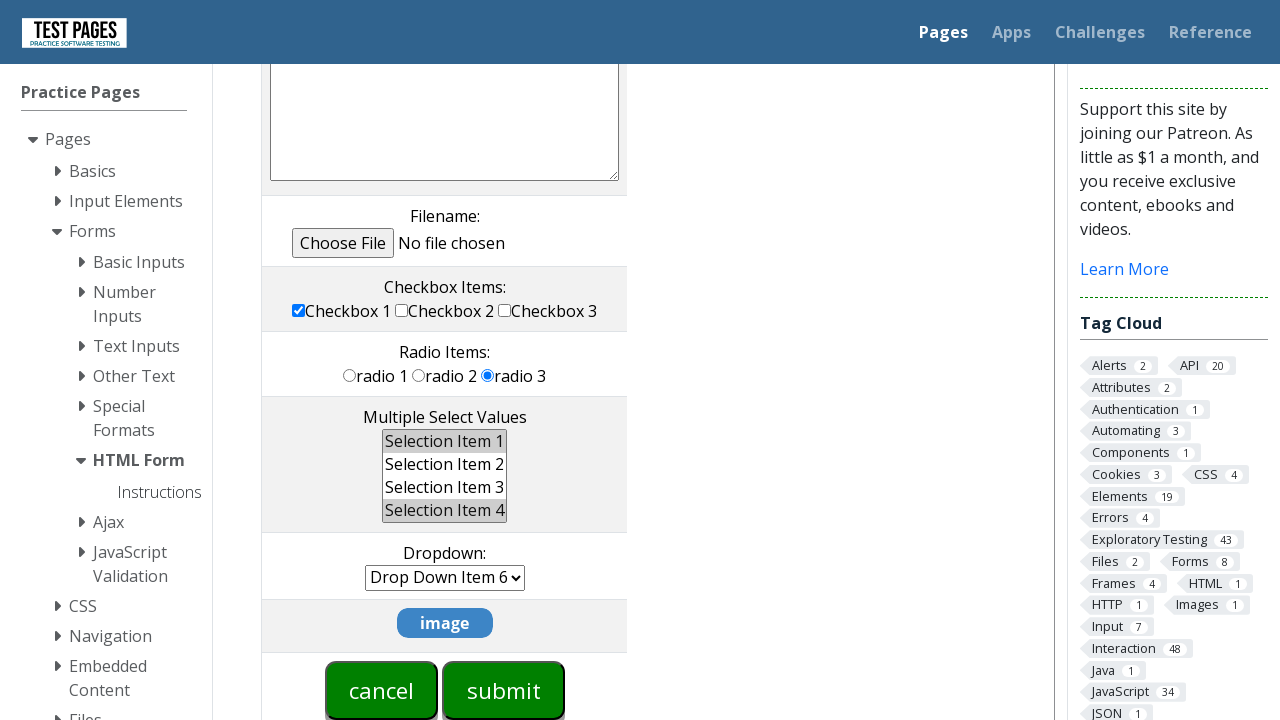

Clicked submit button to submit form at (504, 690) on input[type='submit']
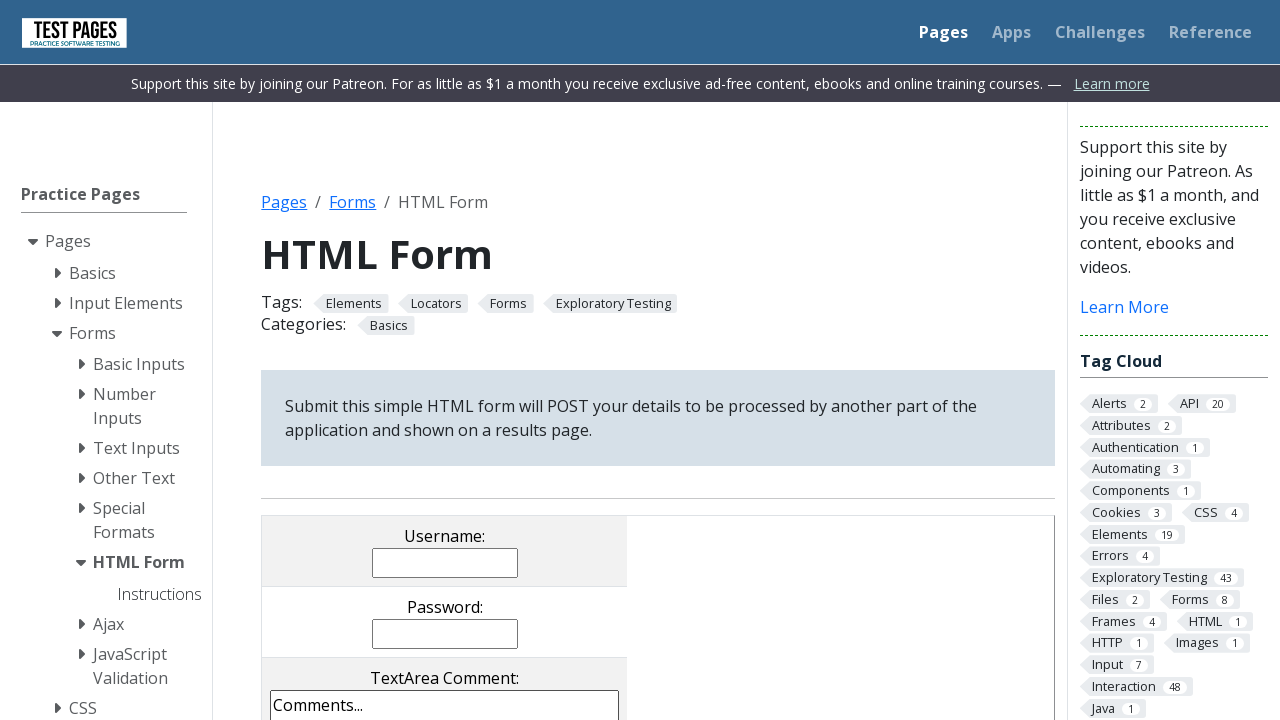

Form submission completed and page loaded
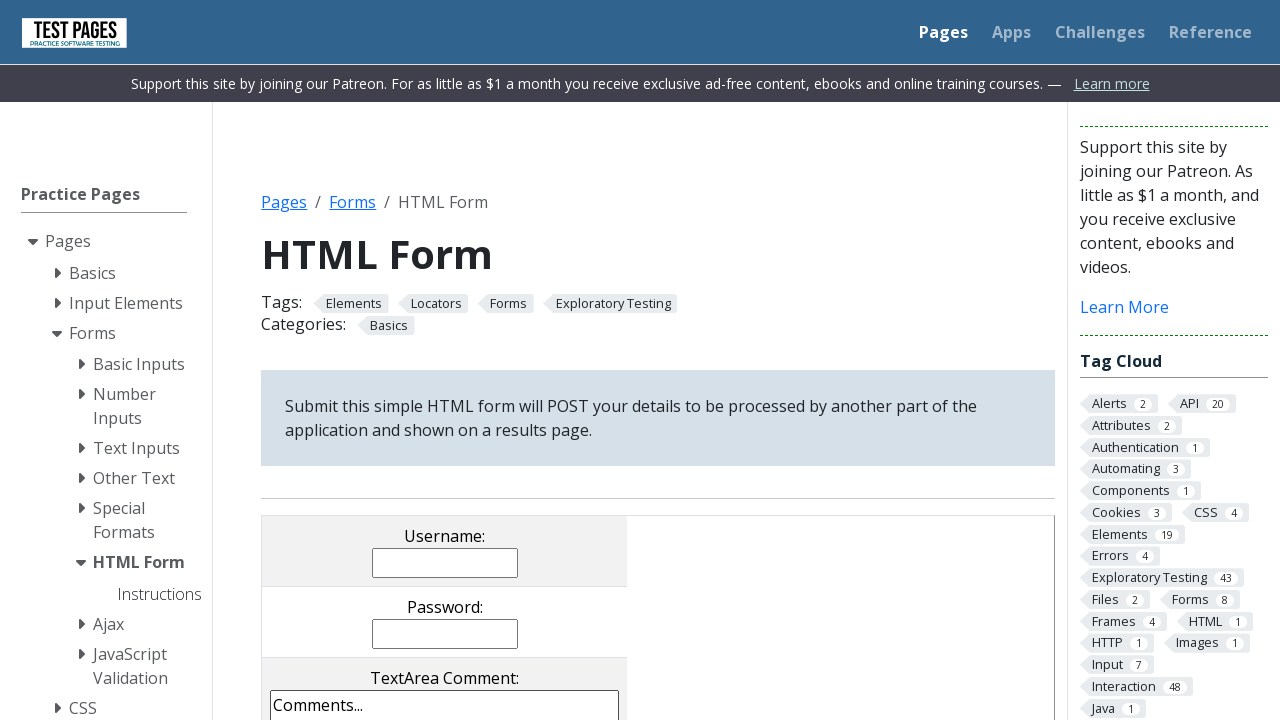

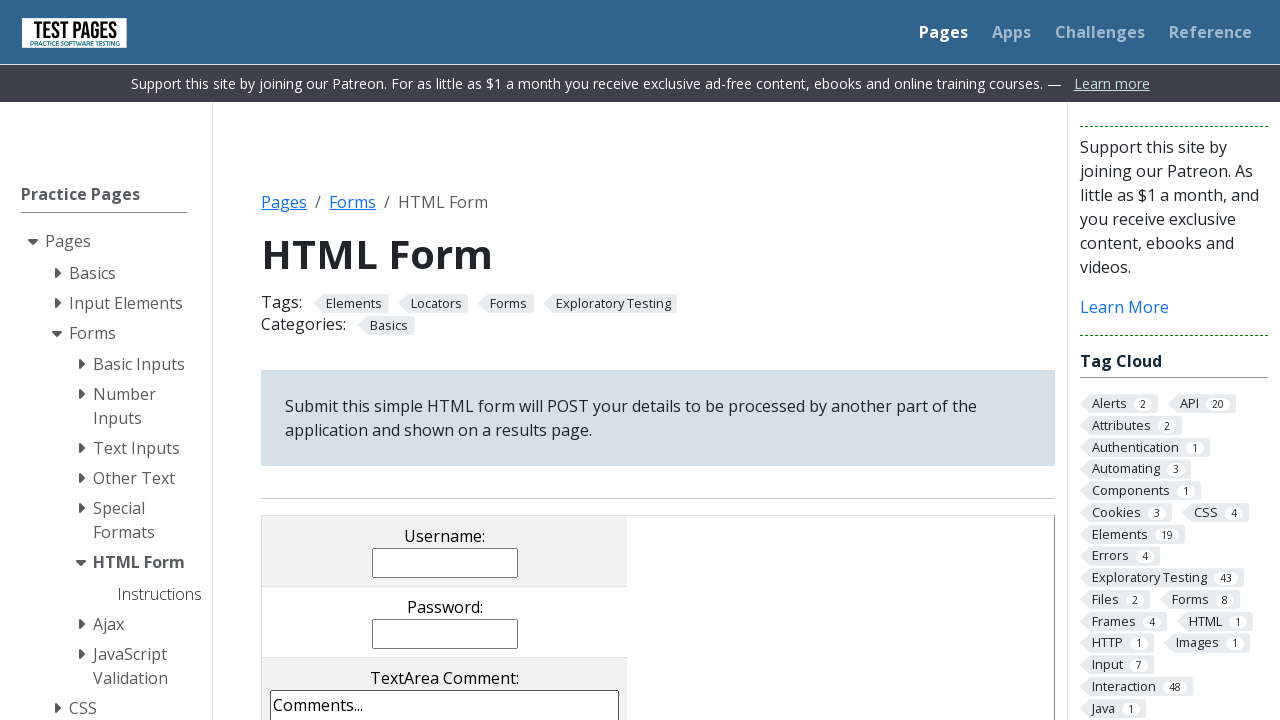